Tests file download functionality by navigating to a download page and clicking on a file link to initiate download.

Starting URL: https://the-internet.herokuapp.com/download

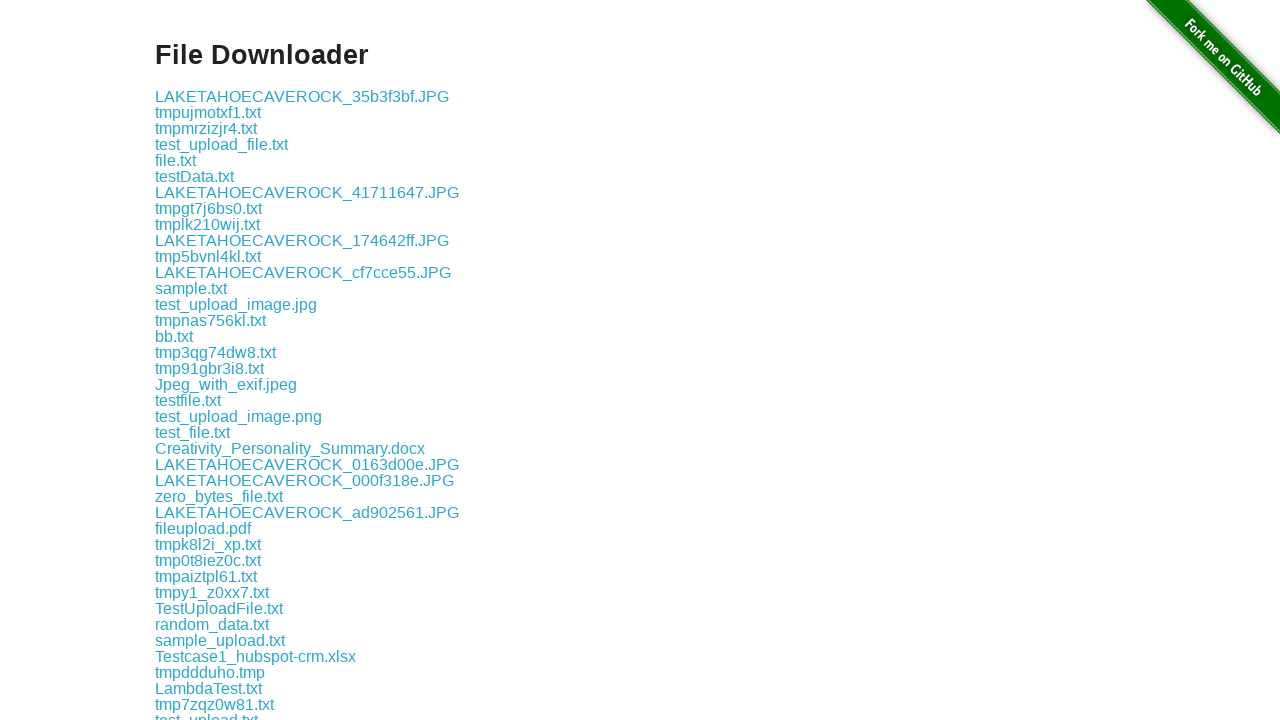

Clicked on file link 'random_data.txt' to initiate download at (212, 624) on text=random_data.txt
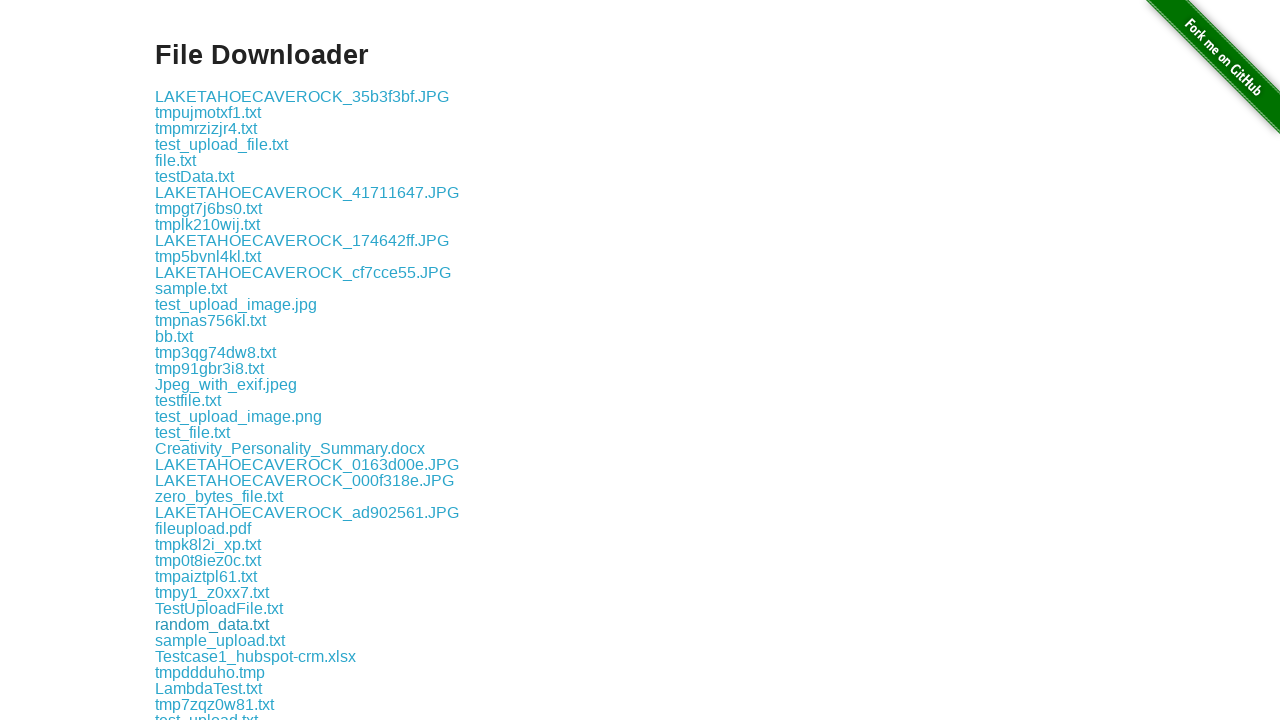

Waited 2 seconds for download to complete
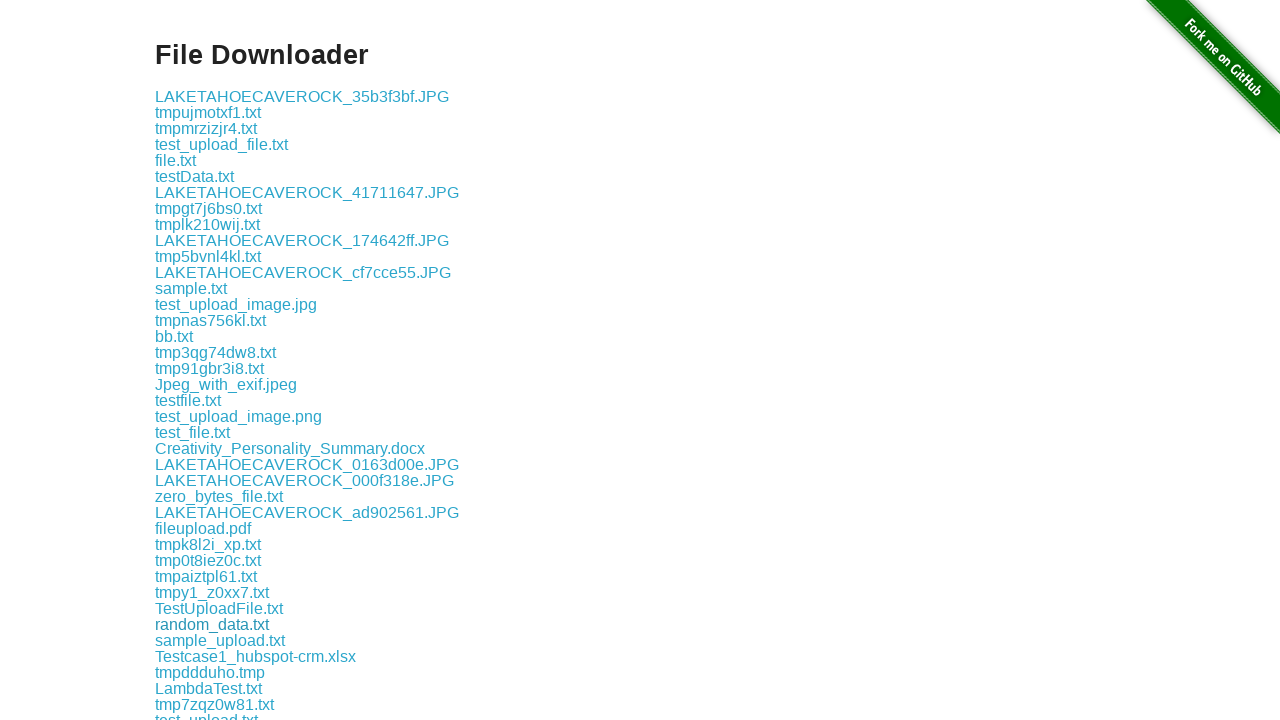

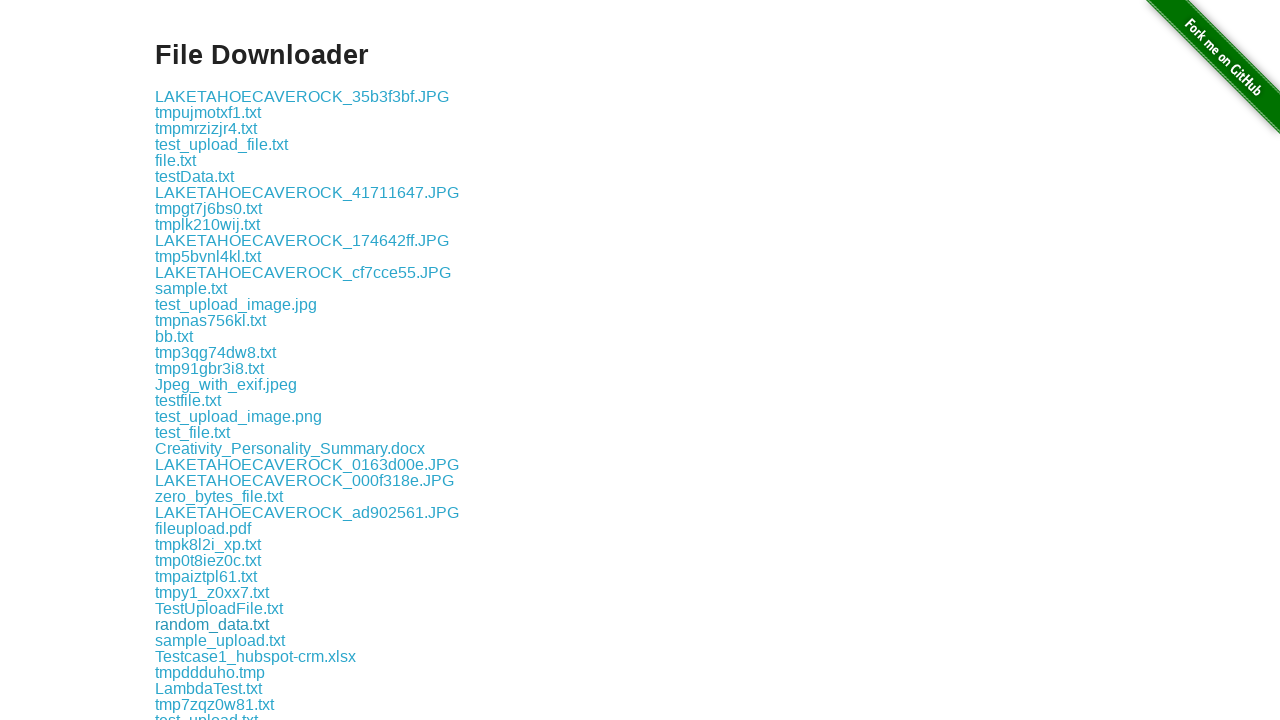